Tests drag and drop functionality by dragging element from column A to column B

Starting URL: https://the-internet.herokuapp.com/drag_and_drop

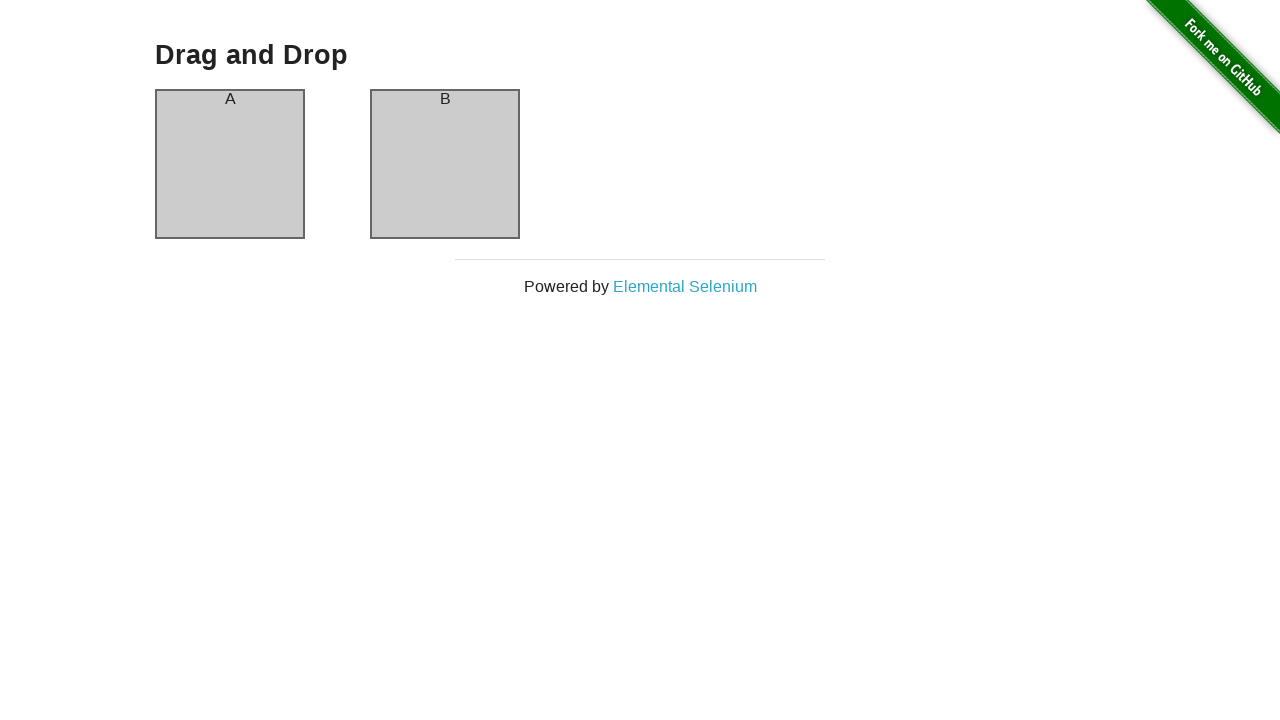

Waited for column A element to be visible
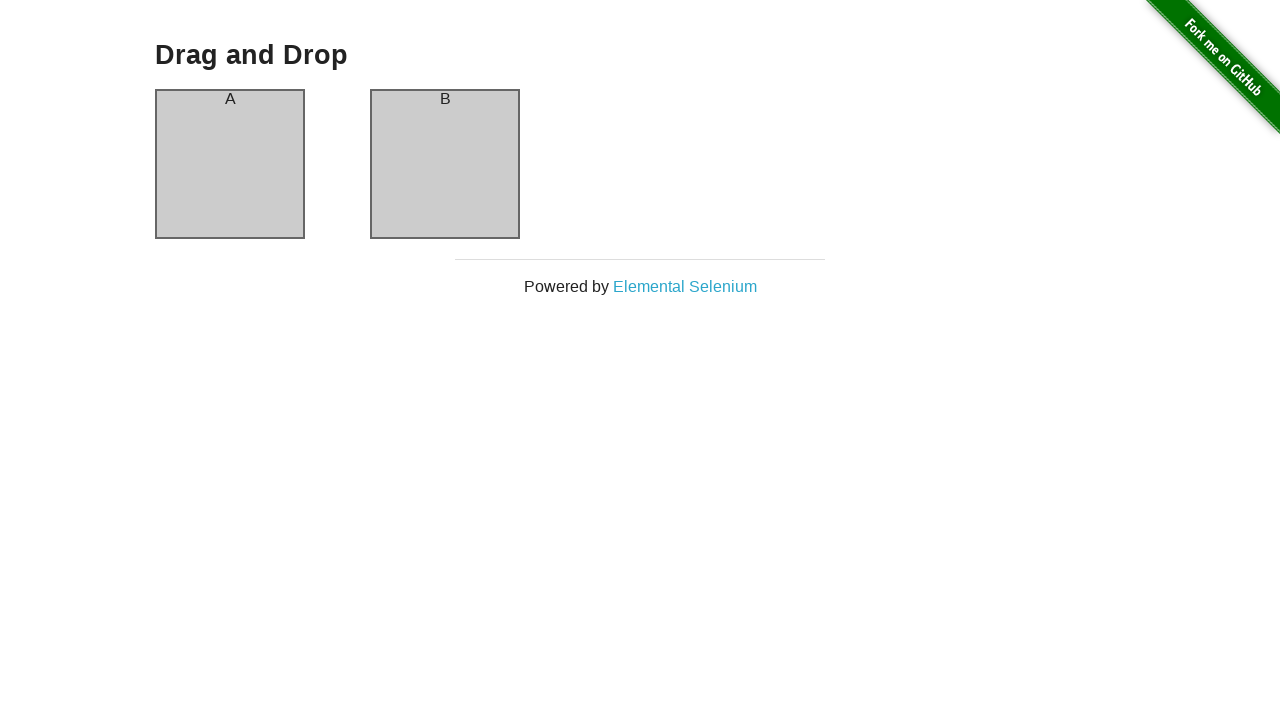

Waited for column B element to be visible
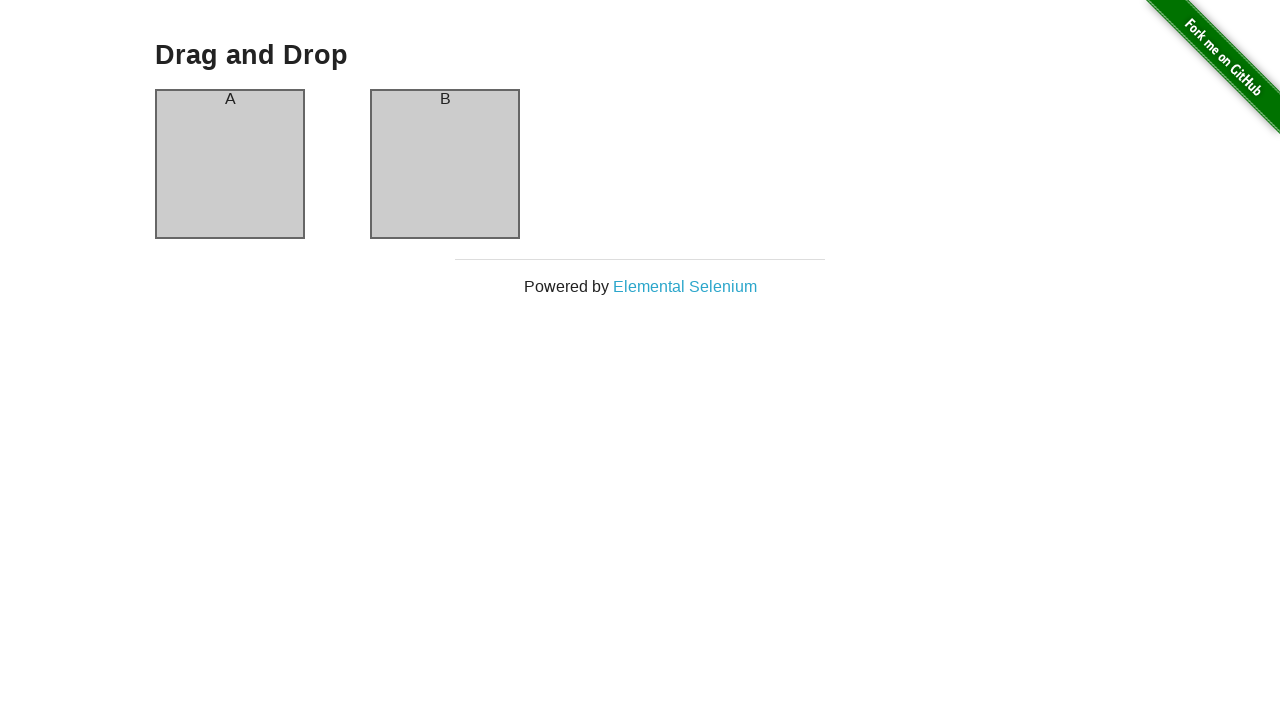

Located source element (column A)
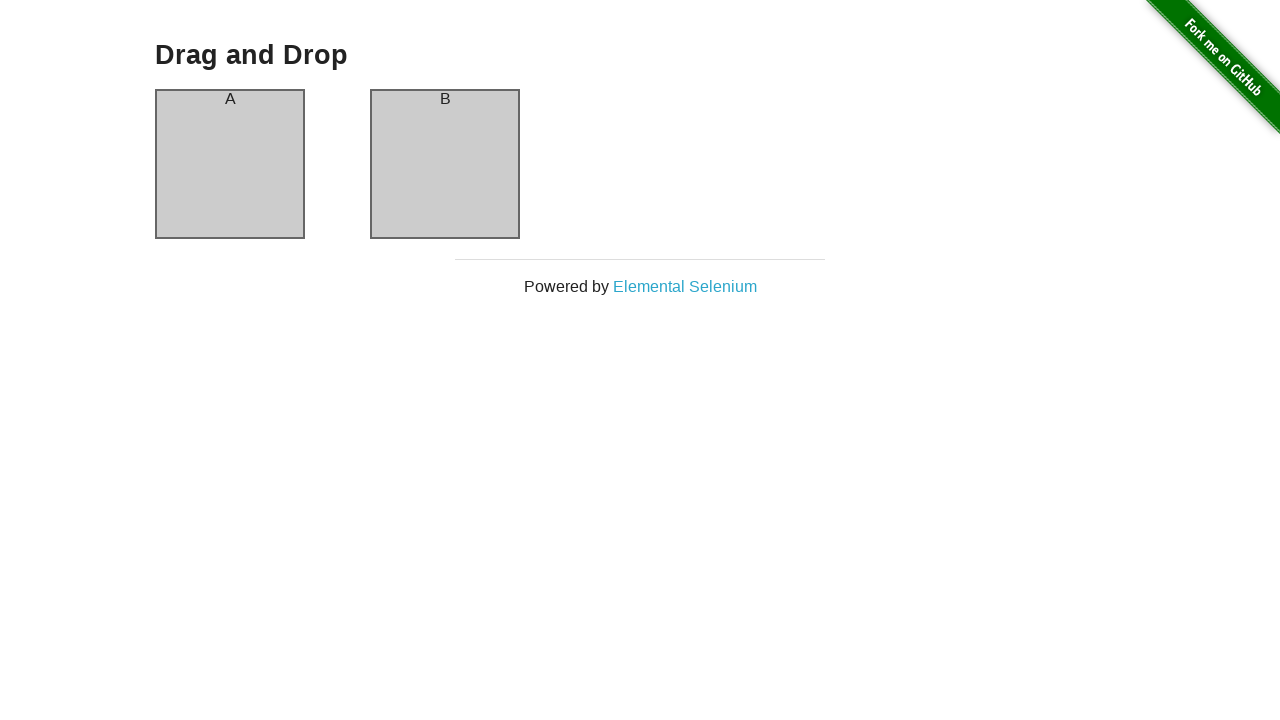

Located target element (column B)
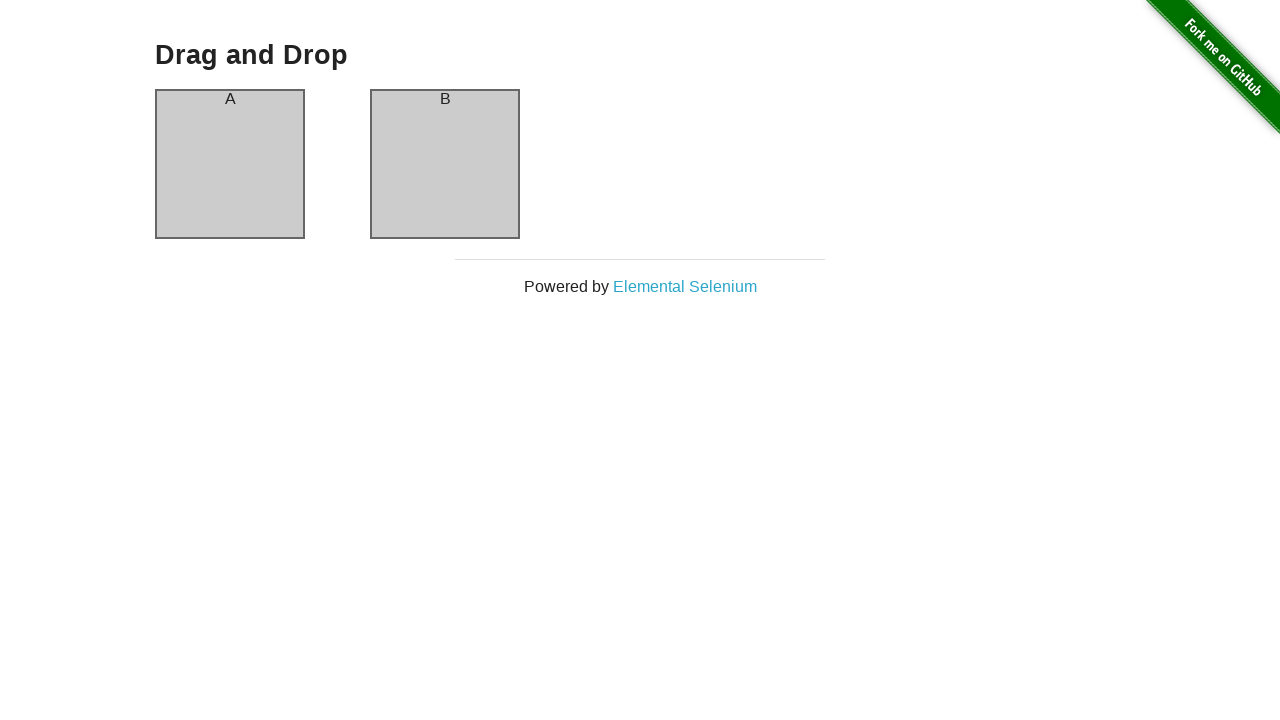

Dragged element from column A to column B successfully at (445, 164)
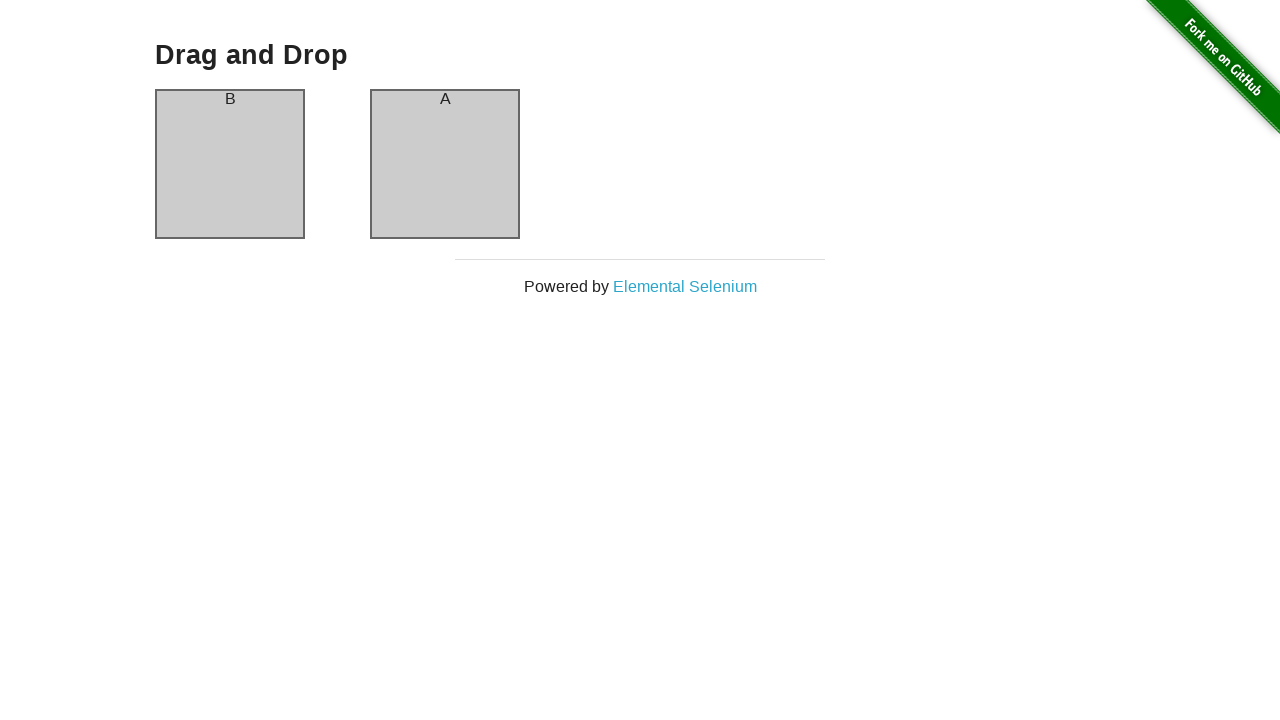

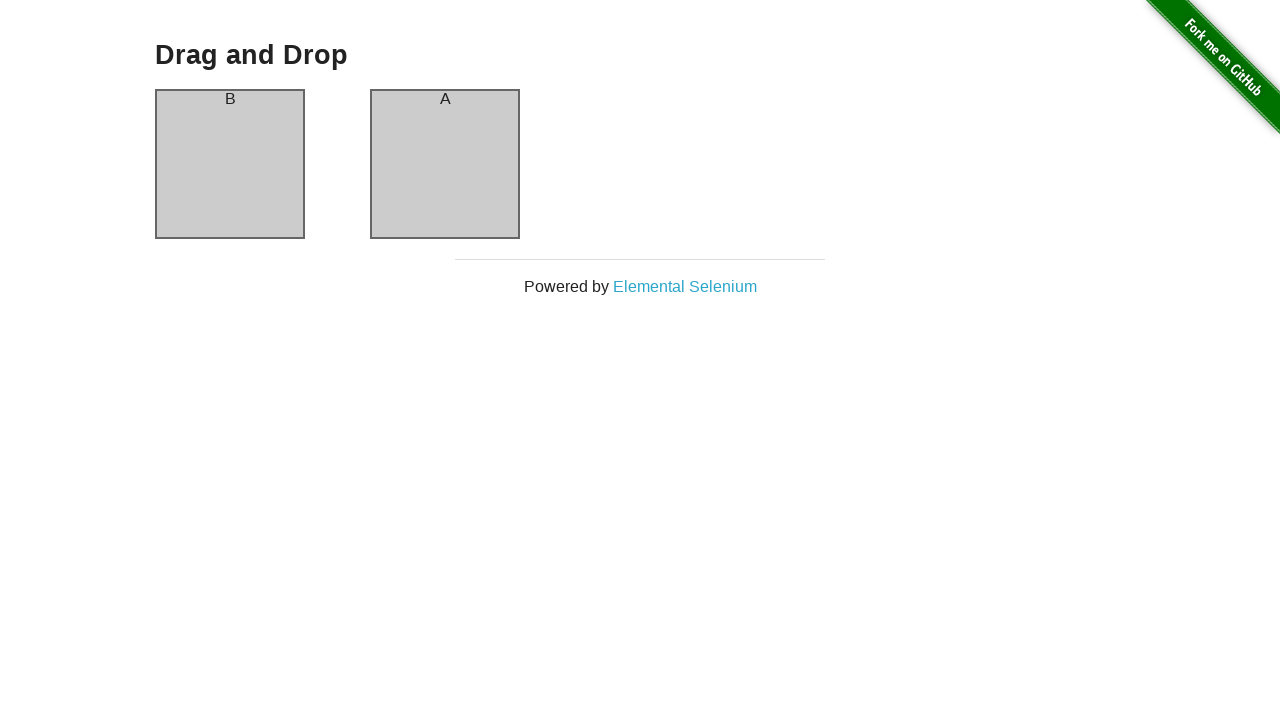